Tests that the homepage loads correctly by verifying the page title contains 'Automation Testing' and that the main header is displayed.

Starting URL: https://automationintesting.online/

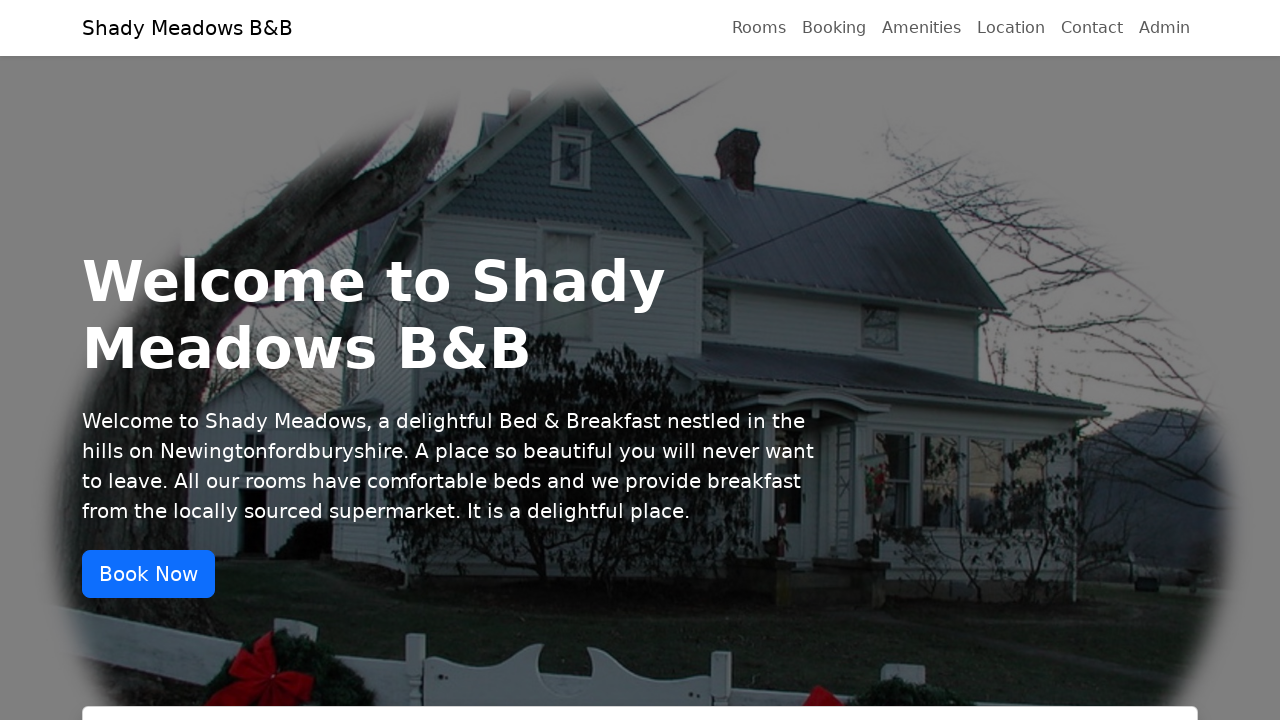

Navigated to homepage https://automationintesting.online/
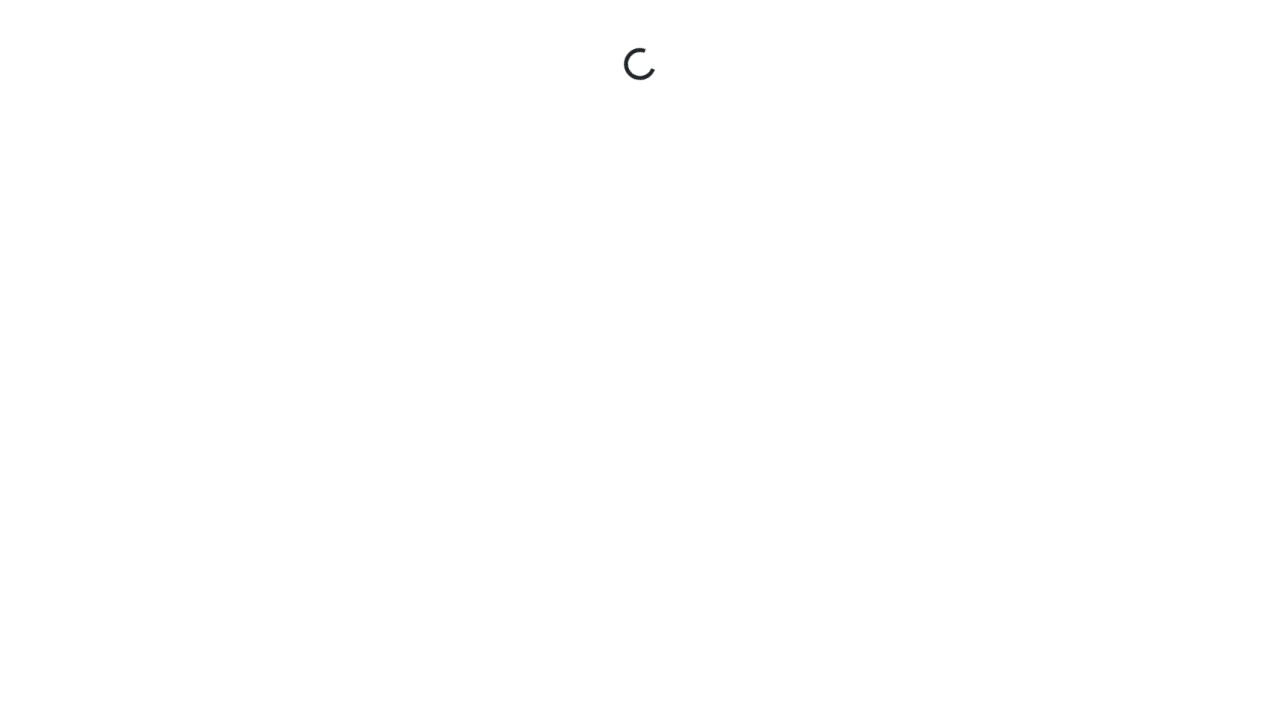

Main header element (h1) loaded and became visible
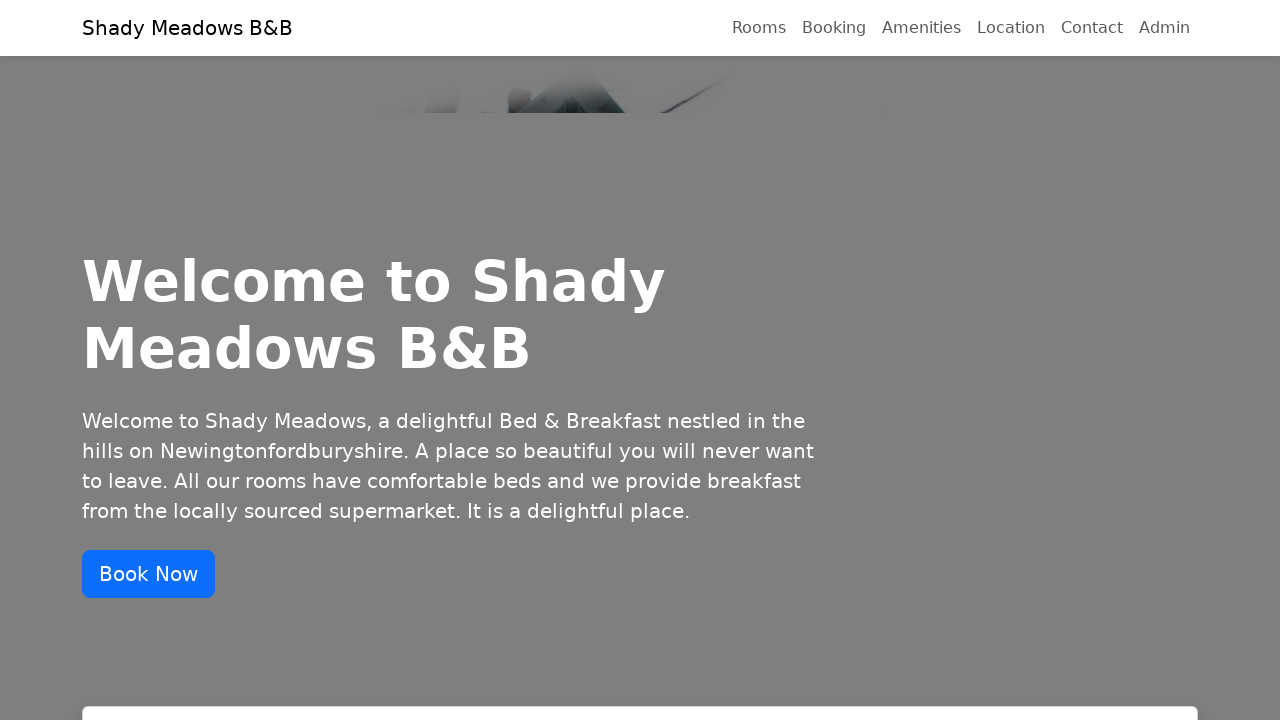

Verified that main header is visible
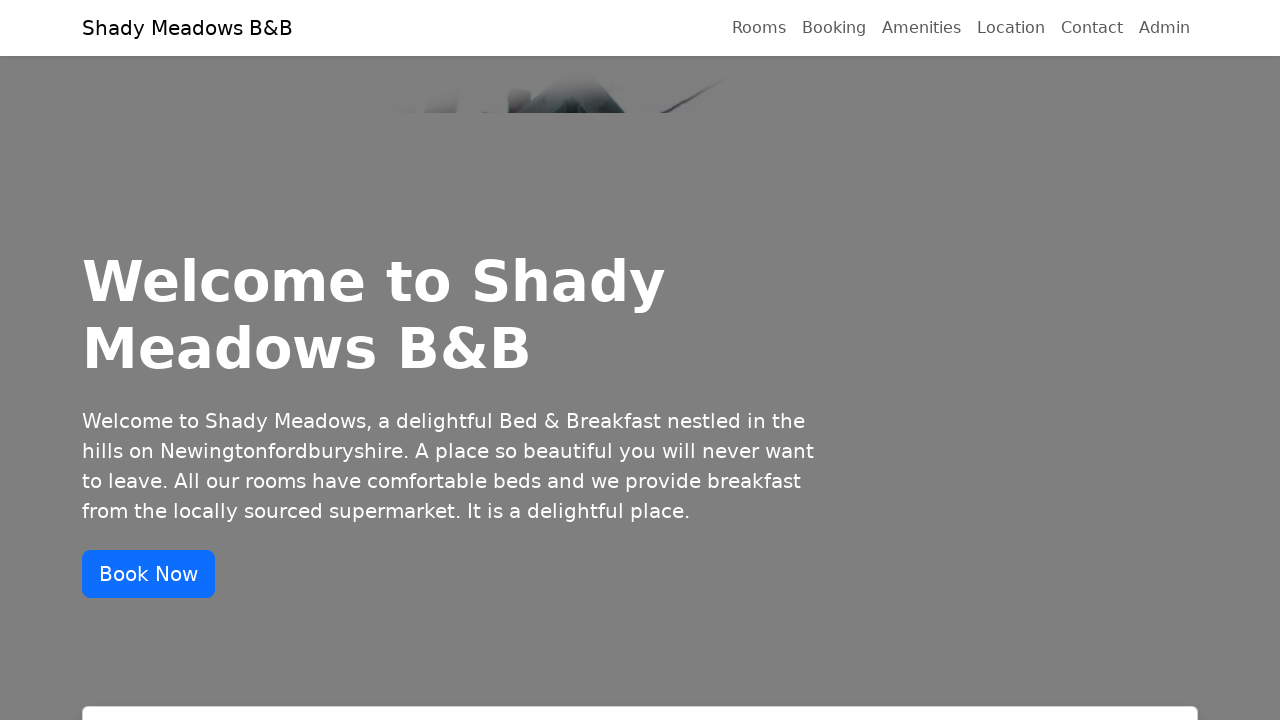

Retrieved page title: 'Restful-booker-platform demo'
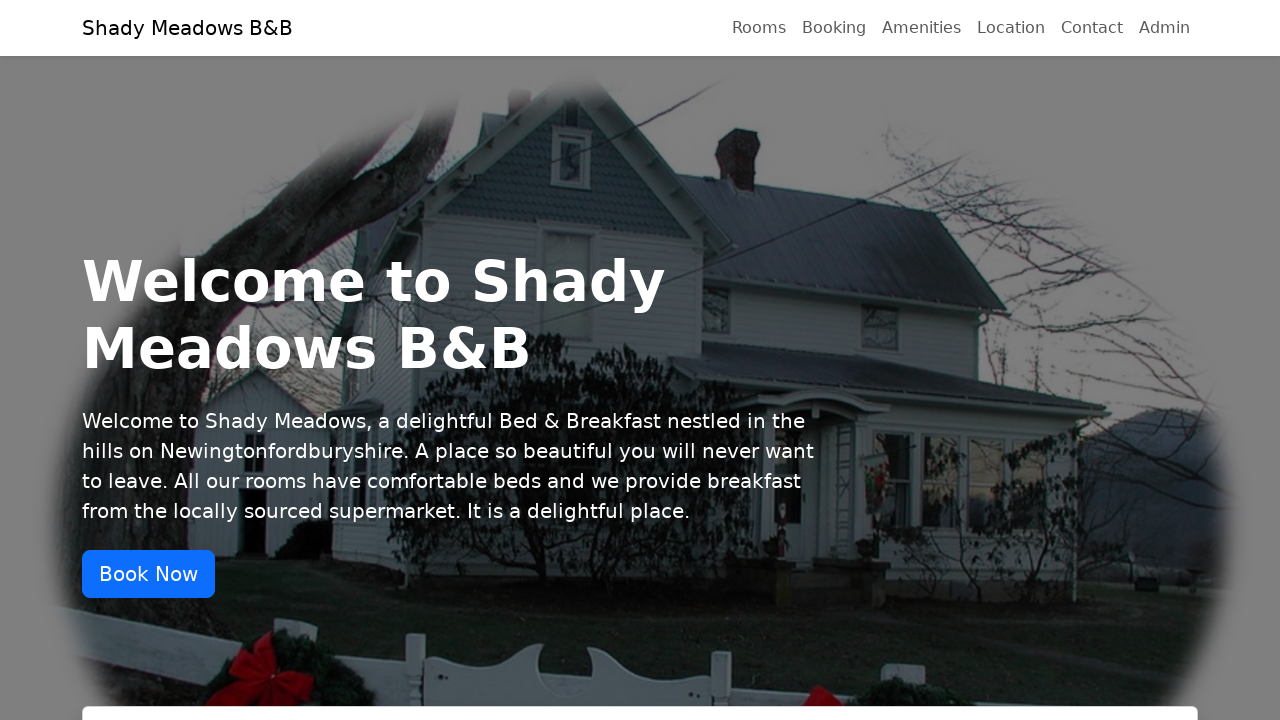

Verified page title contains 'Automation' or 'Restful'
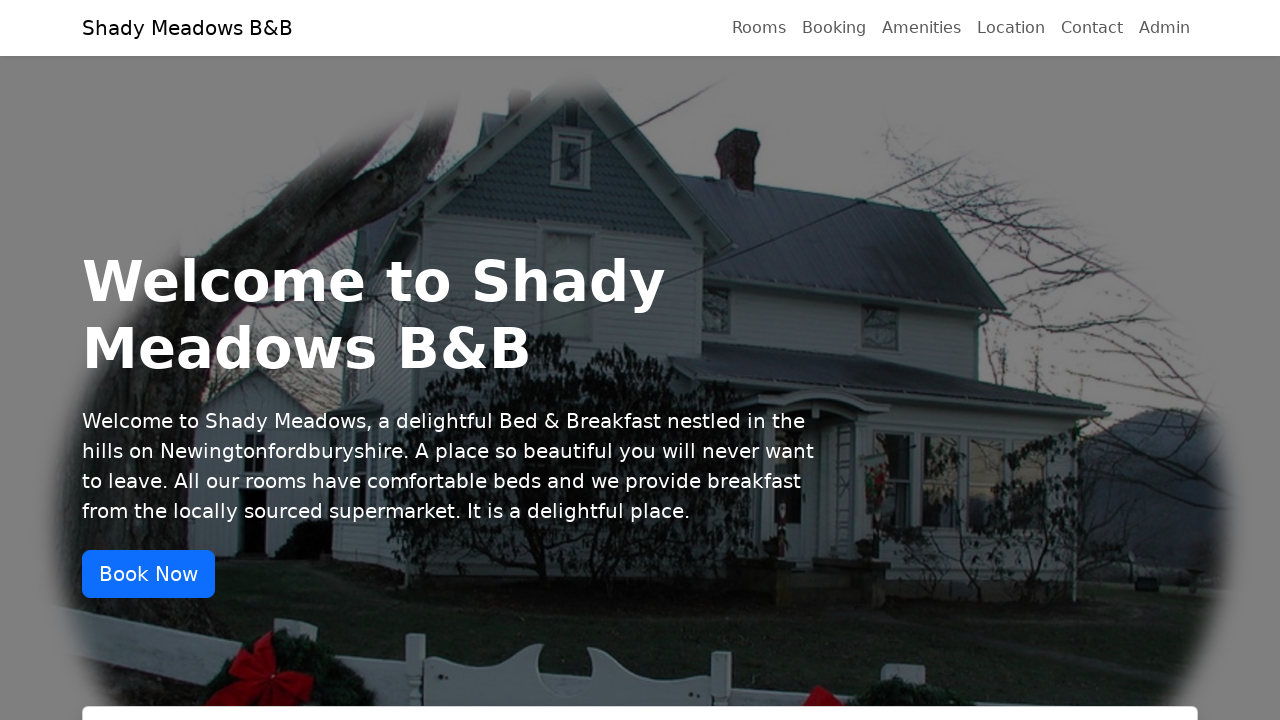

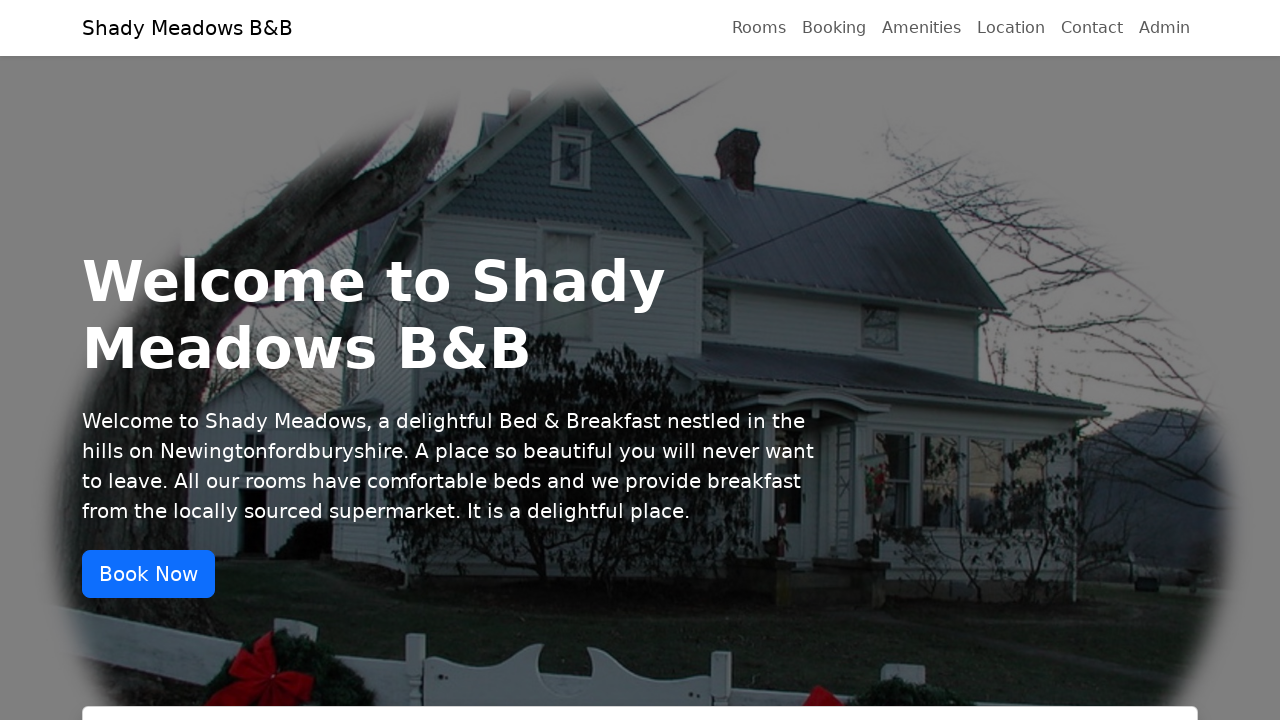